Tests product details navigation by clicking on a specific shoe product and verifying the product details page loads with the shoe name heading

Starting URL: https://demo.applitools.com/tlcHackathonMasterV2.html

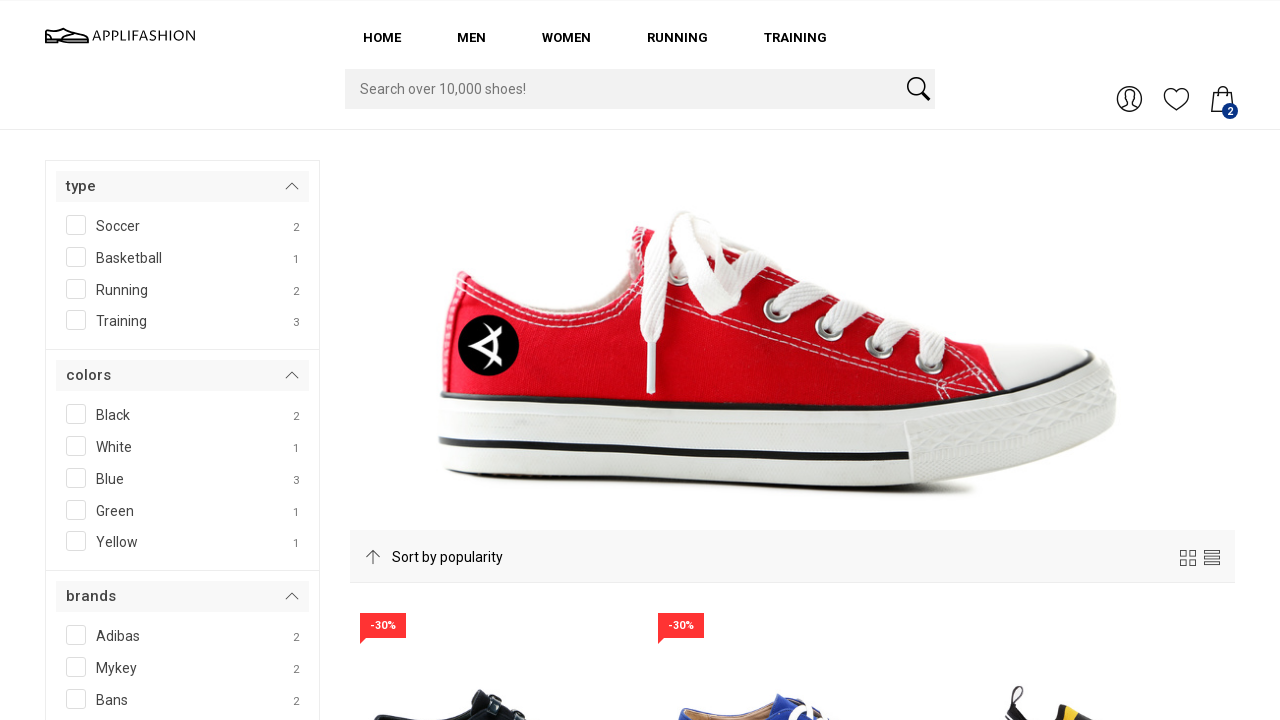

Clicked on 'Appli Air x Night' shoe product image at (494, 576) on img[alt="Appli Air x Night"]
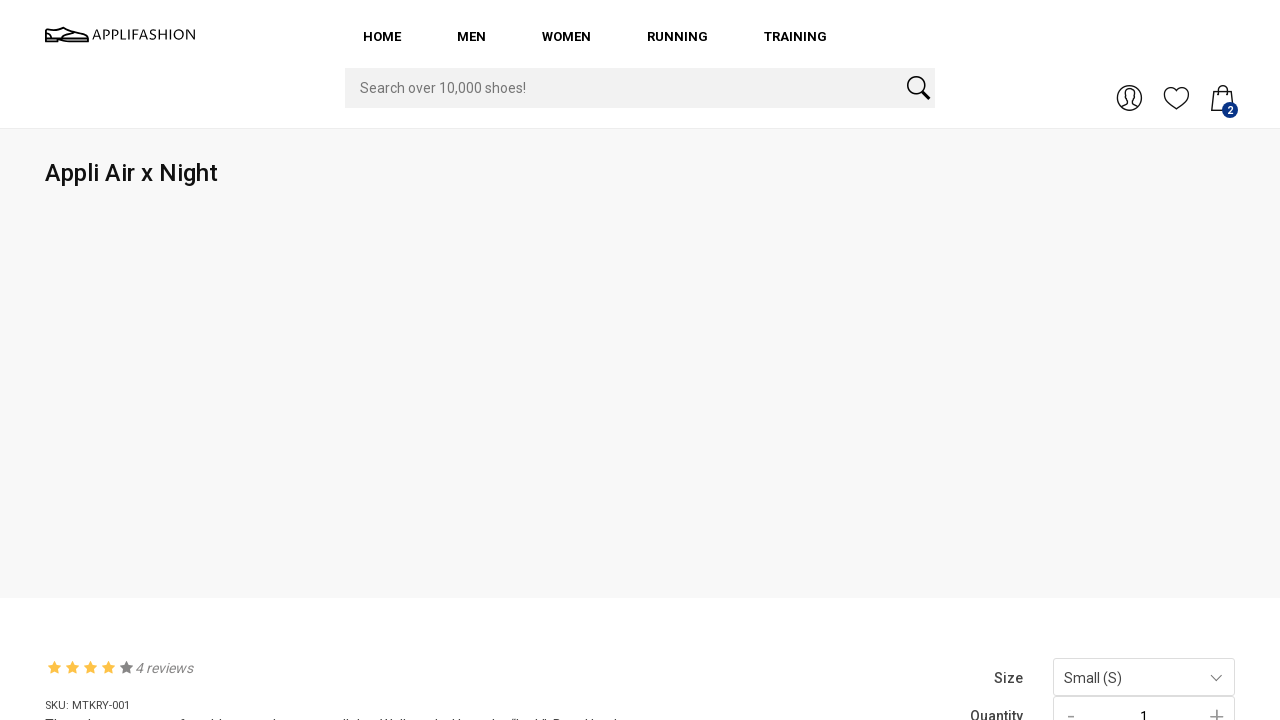

Product details page loaded with shoe name heading
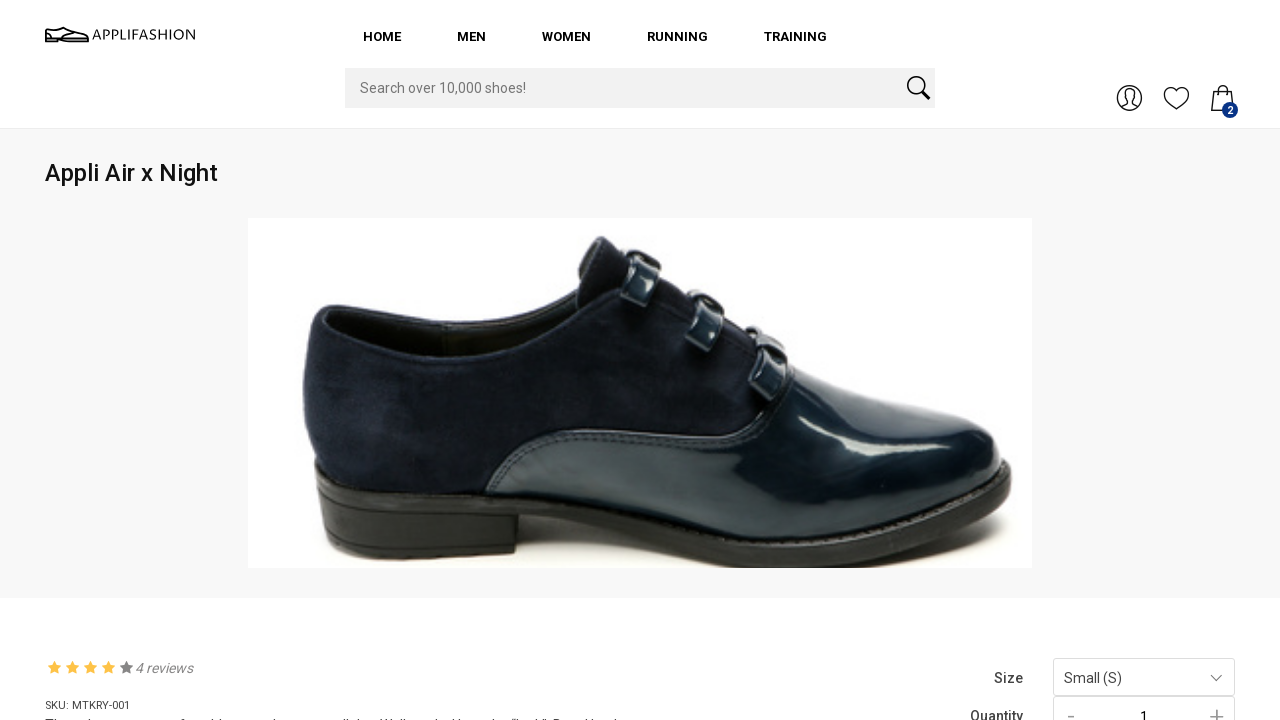

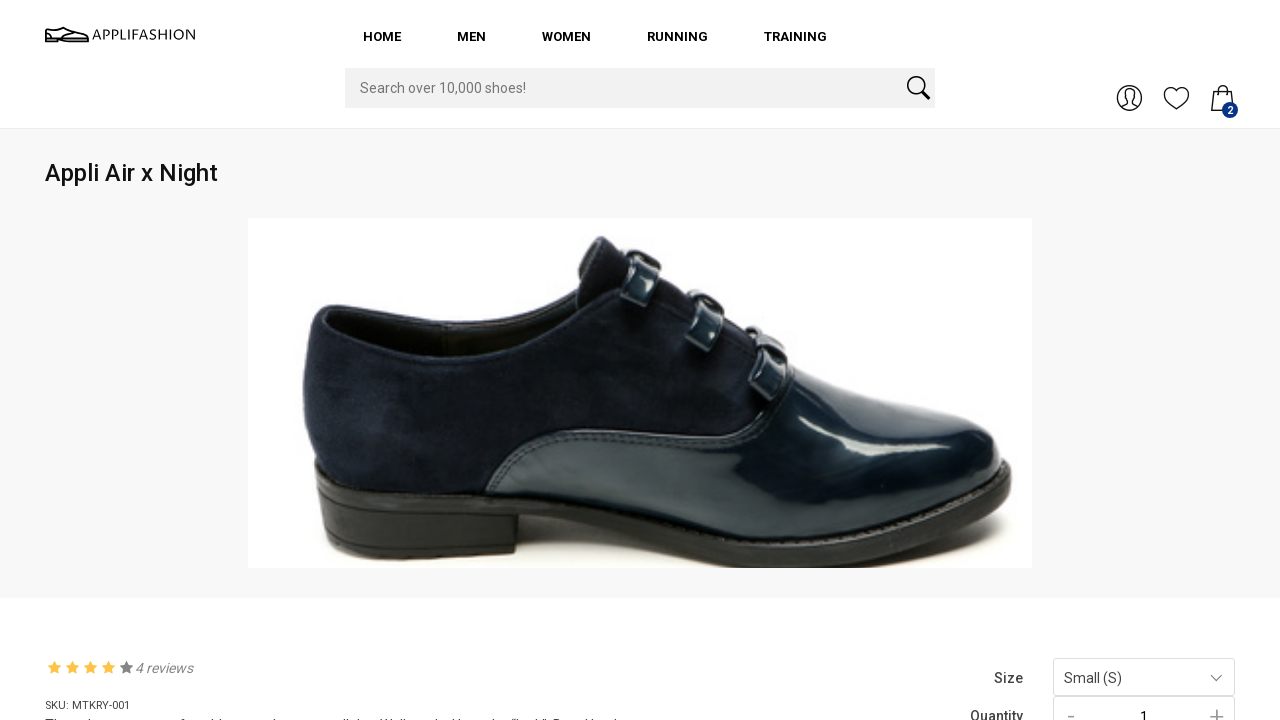